Tests page scrolling functionality by scrolling down 4000 pixels on the Dell homepage using JavaScript execution

Starting URL: https://www.dell.com/en-us

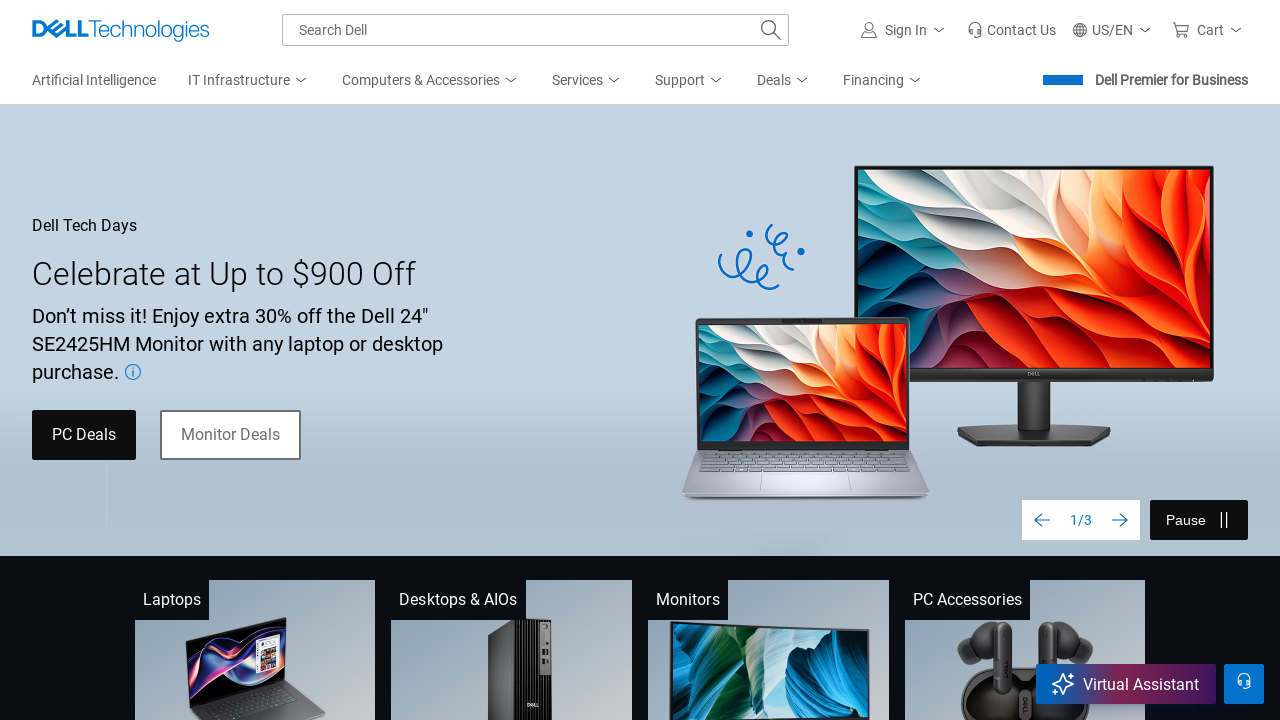

Scrolled down 4000 pixels on Dell homepage
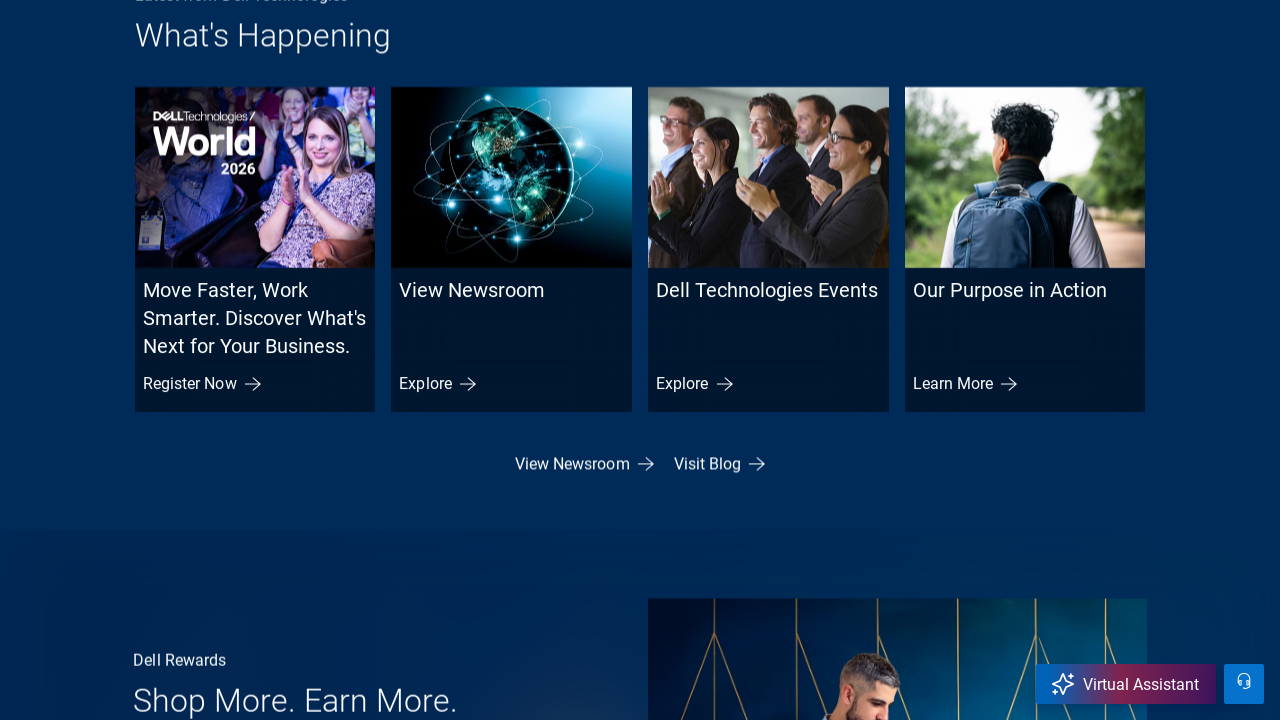

Waited 500ms for scroll animation to complete
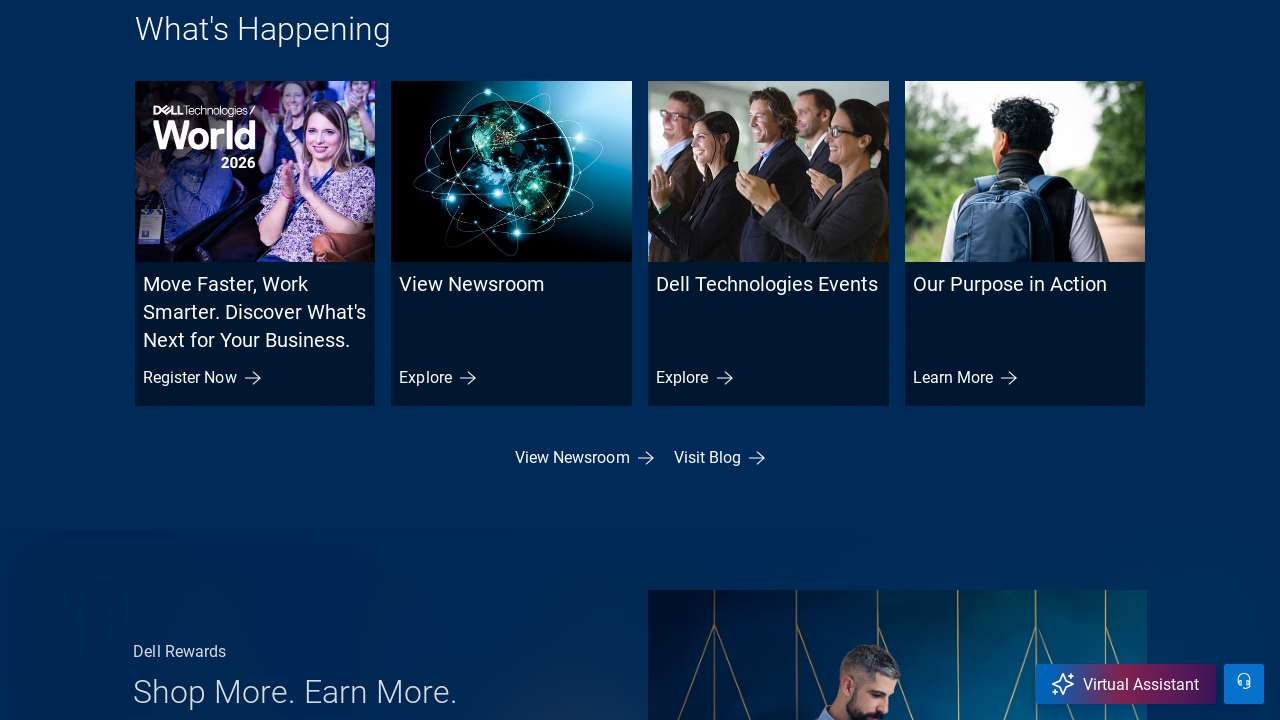

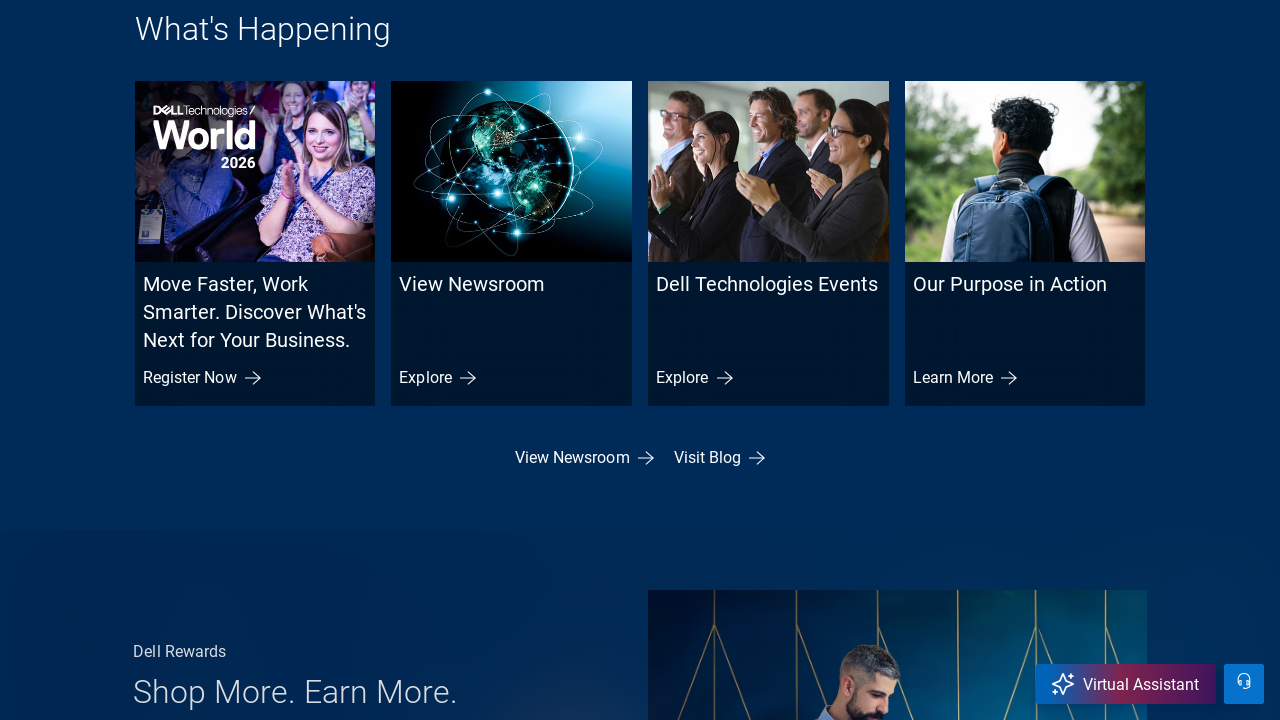